Tests keyboard key press functionality by sending SPACE and LEFT arrow keys to an input element and verifying the displayed result text shows which key was pressed.

Starting URL: http://the-internet.herokuapp.com/key_presses

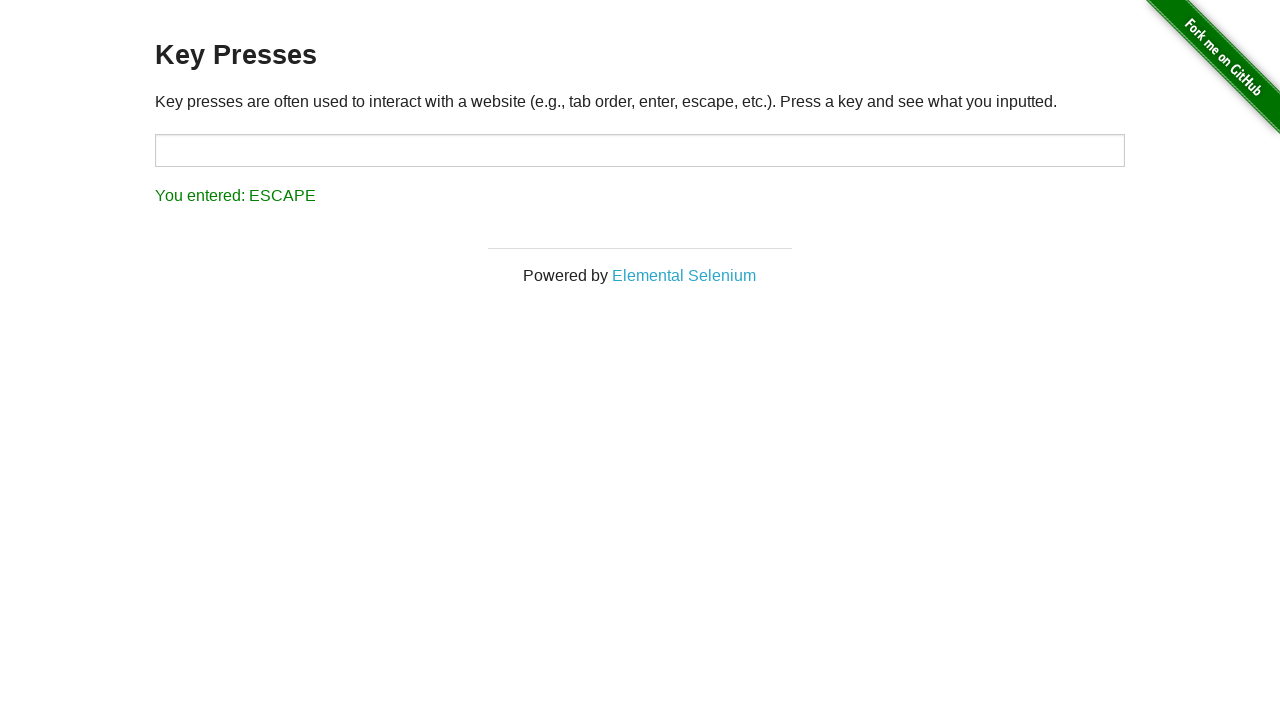

Navigated to key presses test page
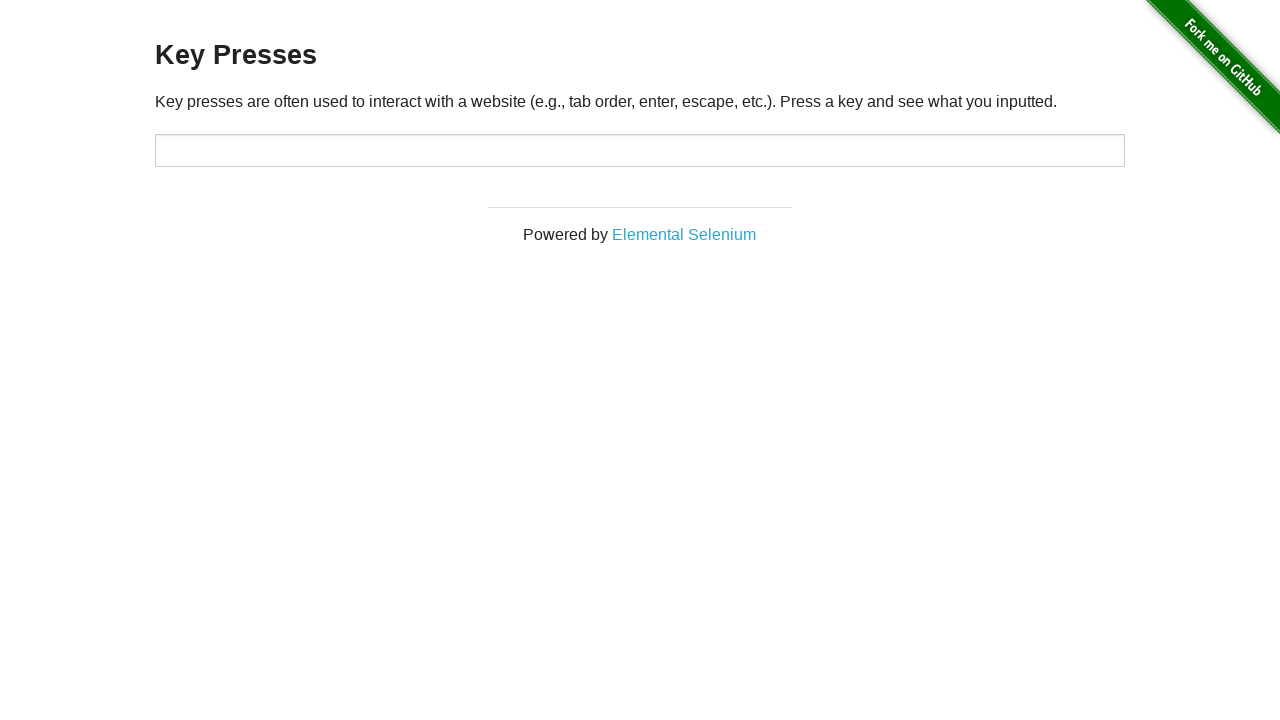

Pressed SPACE key on target element on #target
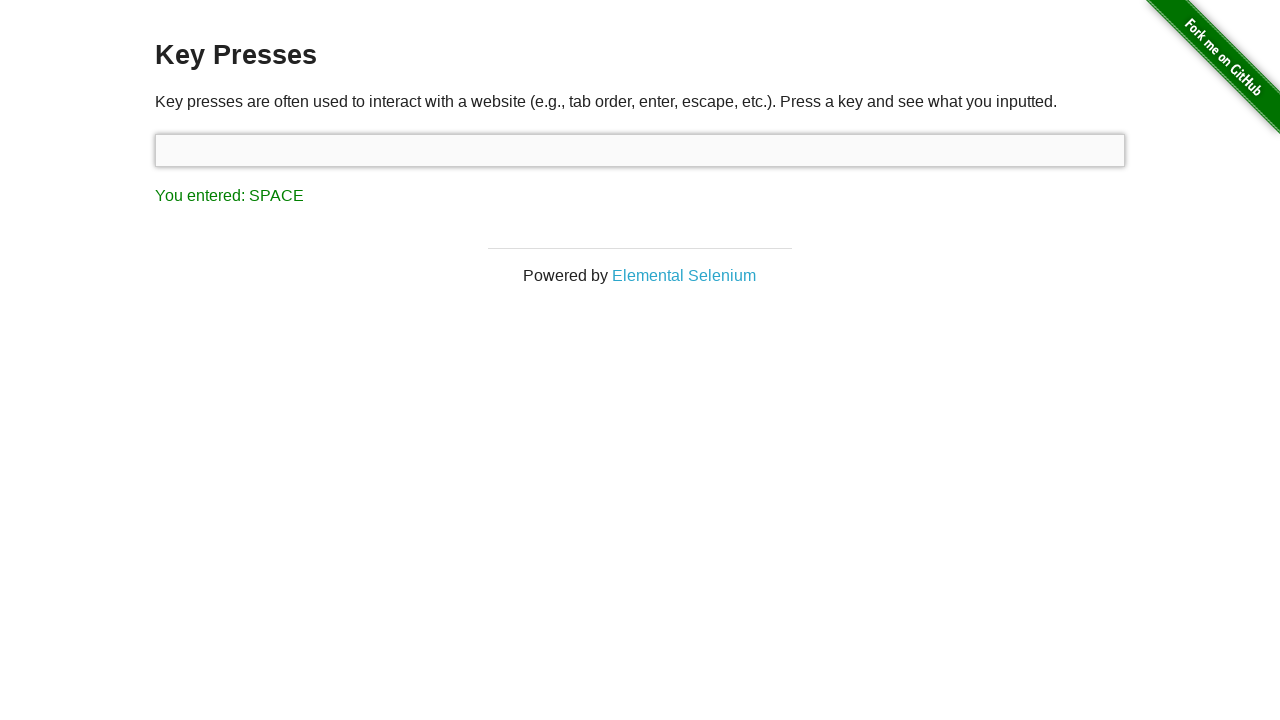

Retrieved result text after SPACE key press
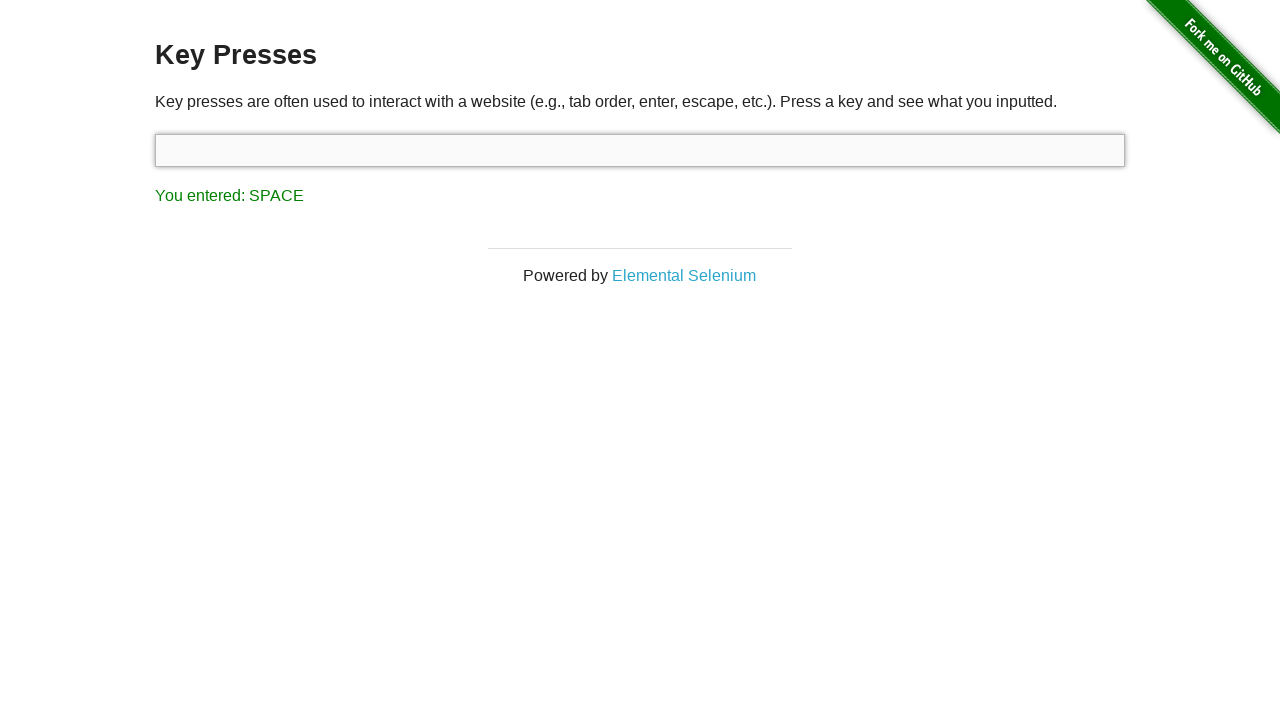

Verified result text shows 'You entered: SPACE'
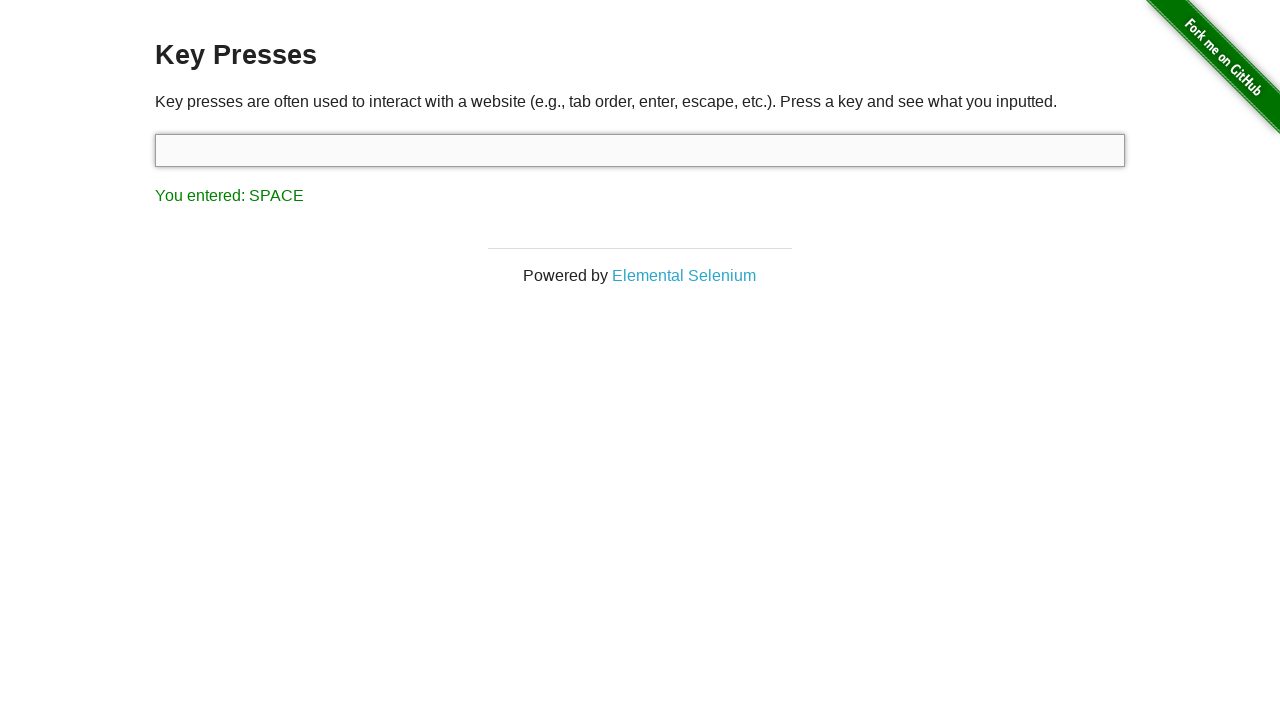

Pressed LEFT arrow key
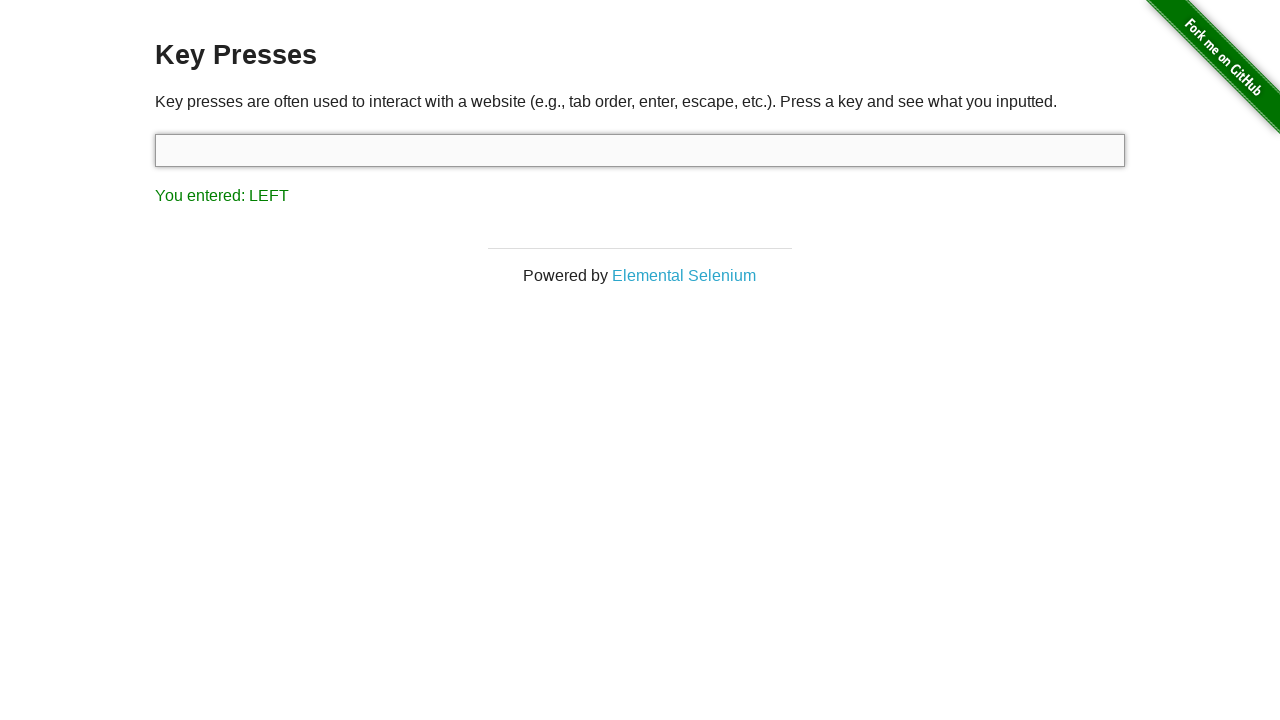

Retrieved result text after LEFT arrow key press
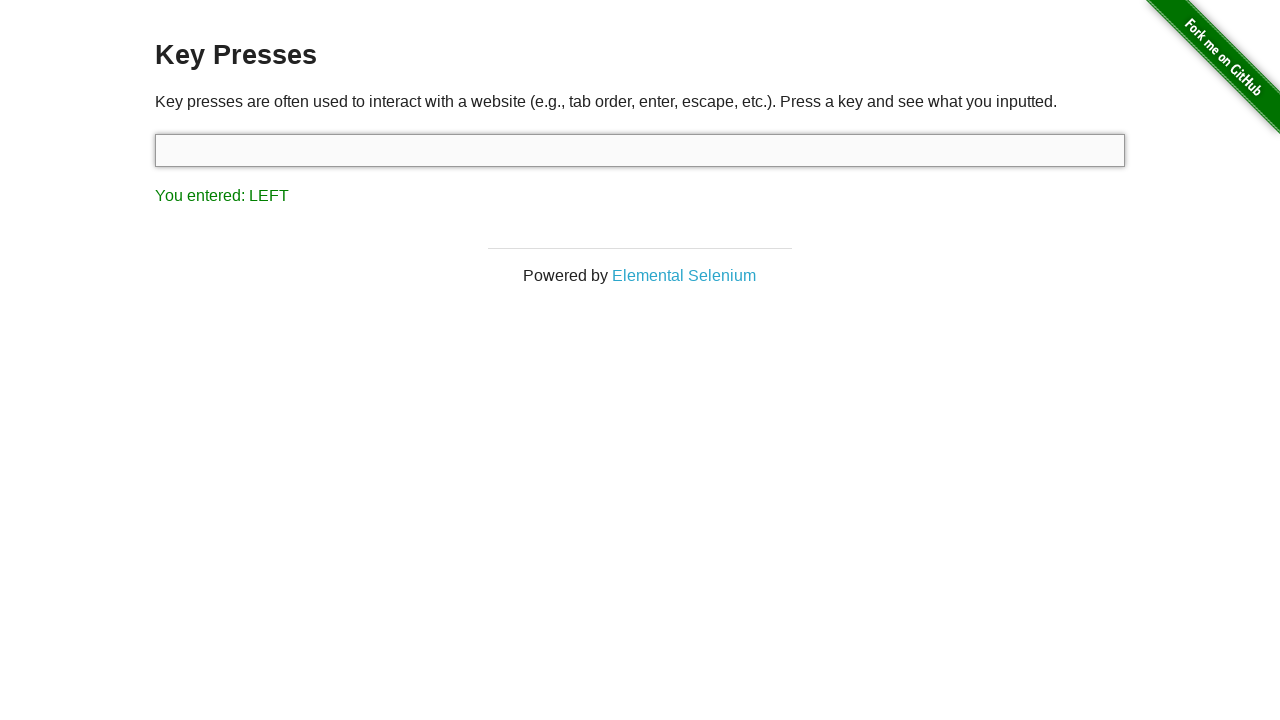

Verified result text shows 'You entered: LEFT'
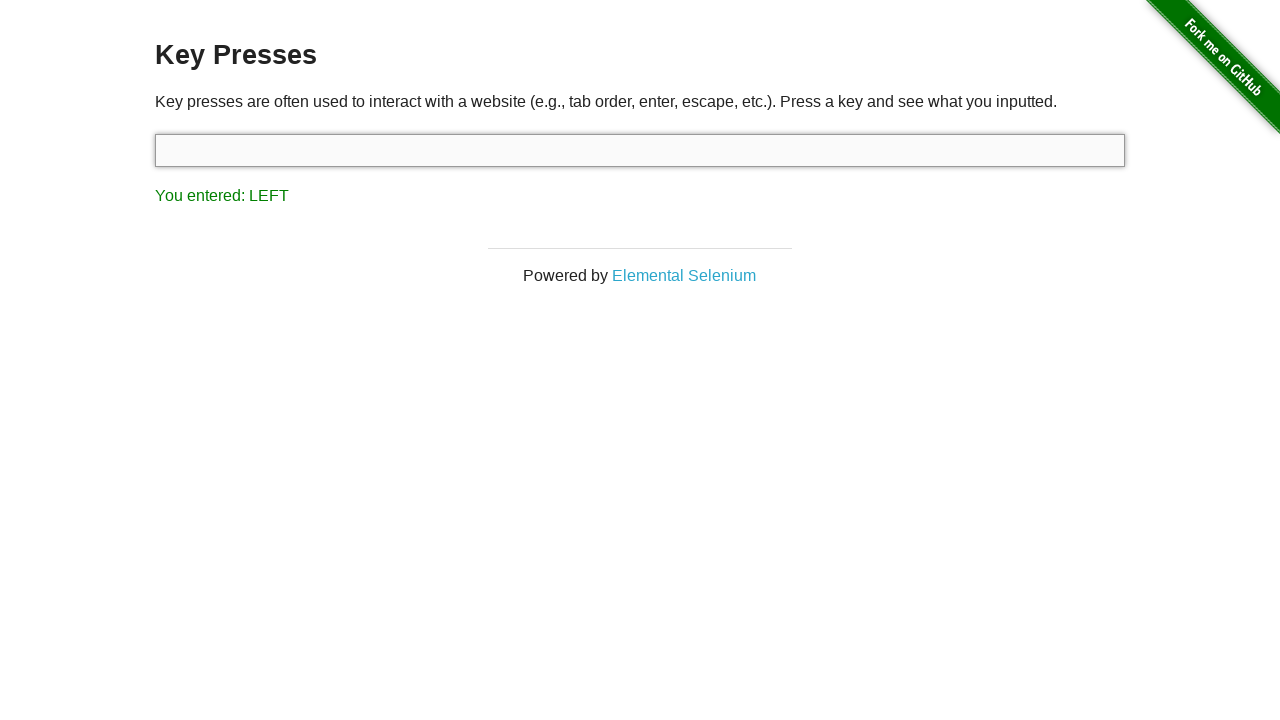

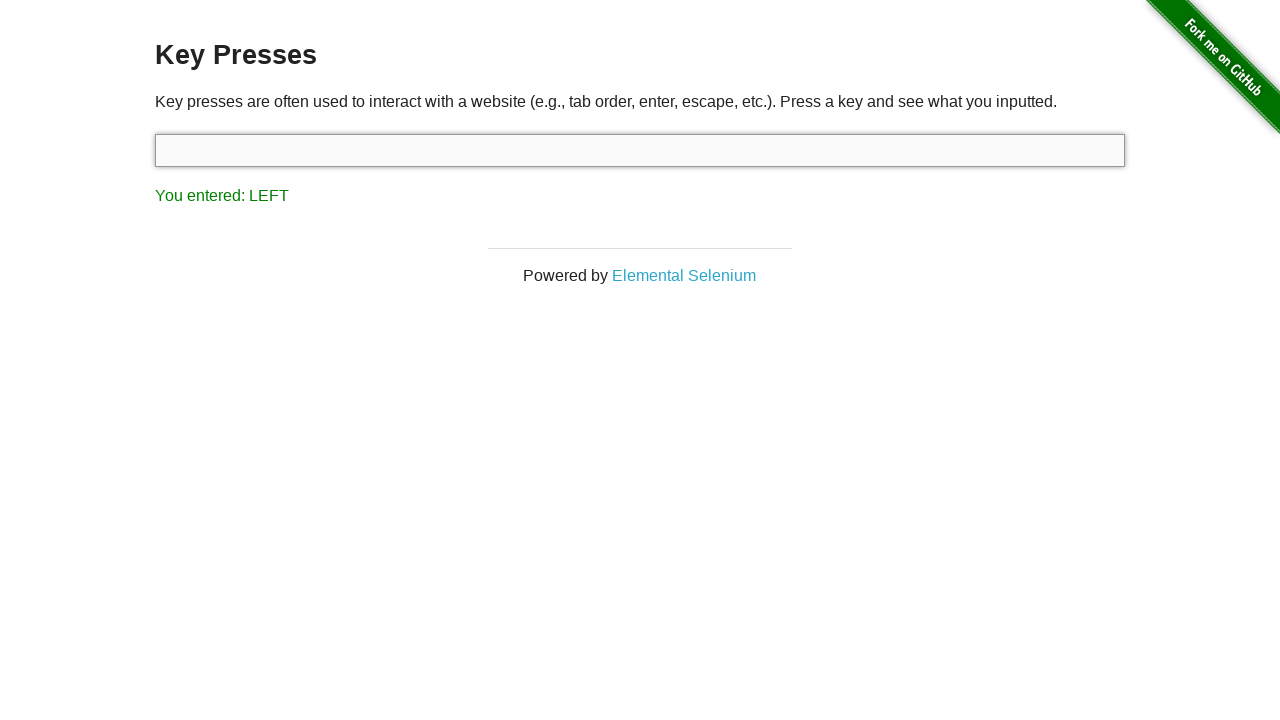